Tests handling of JavaScript confirm alert by clicking a button that triggers the alert and accepting it.

Starting URL: https://testautomationpractice.blogspot.com/

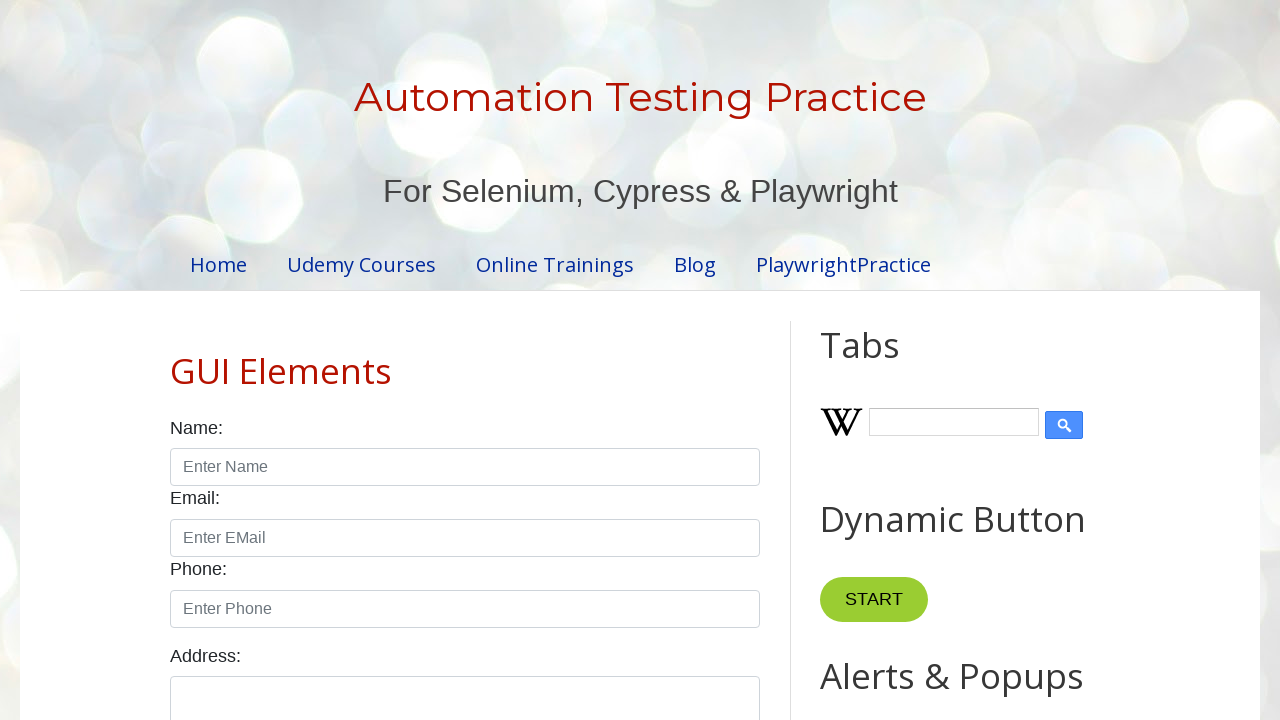

Set up dialog handler to automatically accept alerts
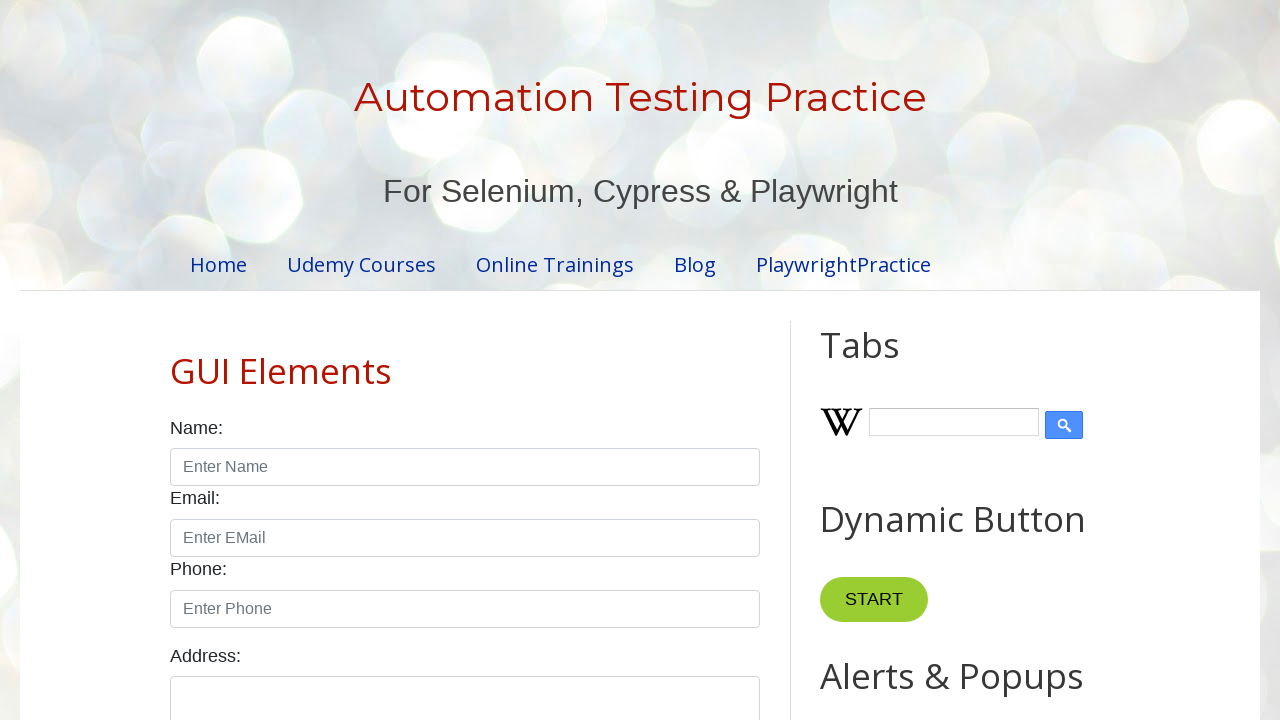

Clicked button to trigger confirm alert at (912, 360) on xpath=//*[@id='HTML9']/div[1]/button[2]
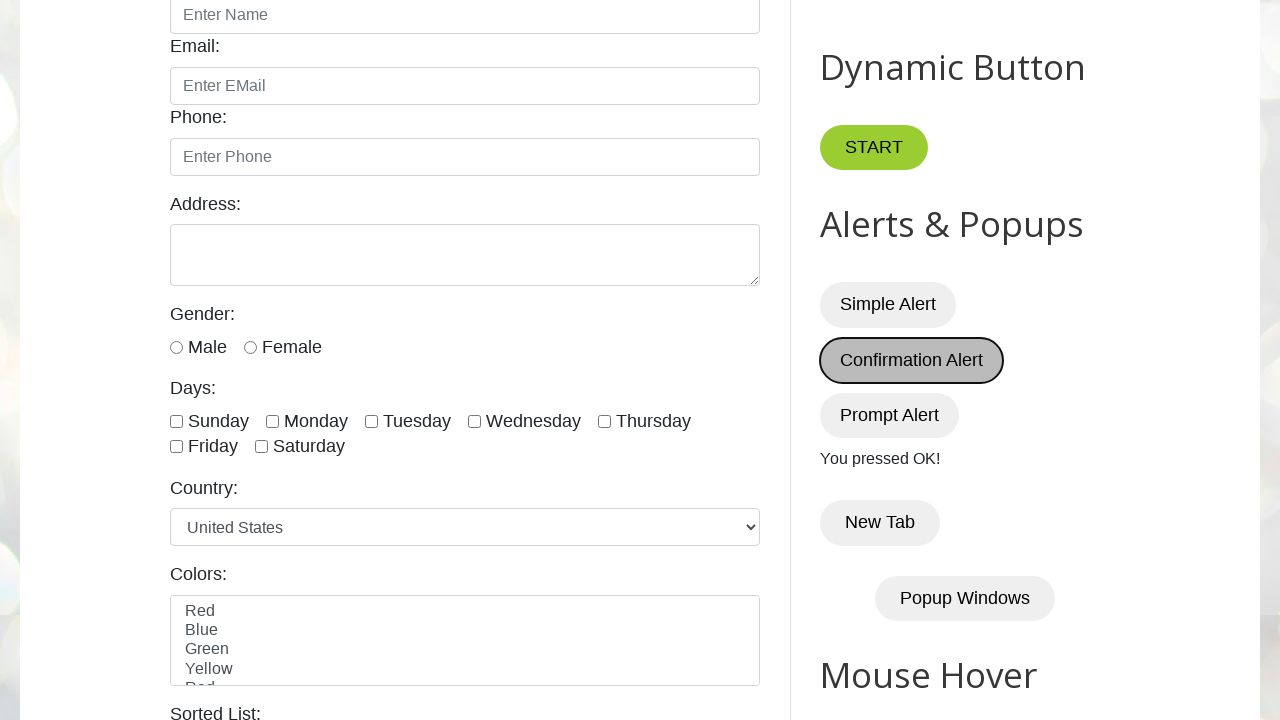

Waited for alert to be processed
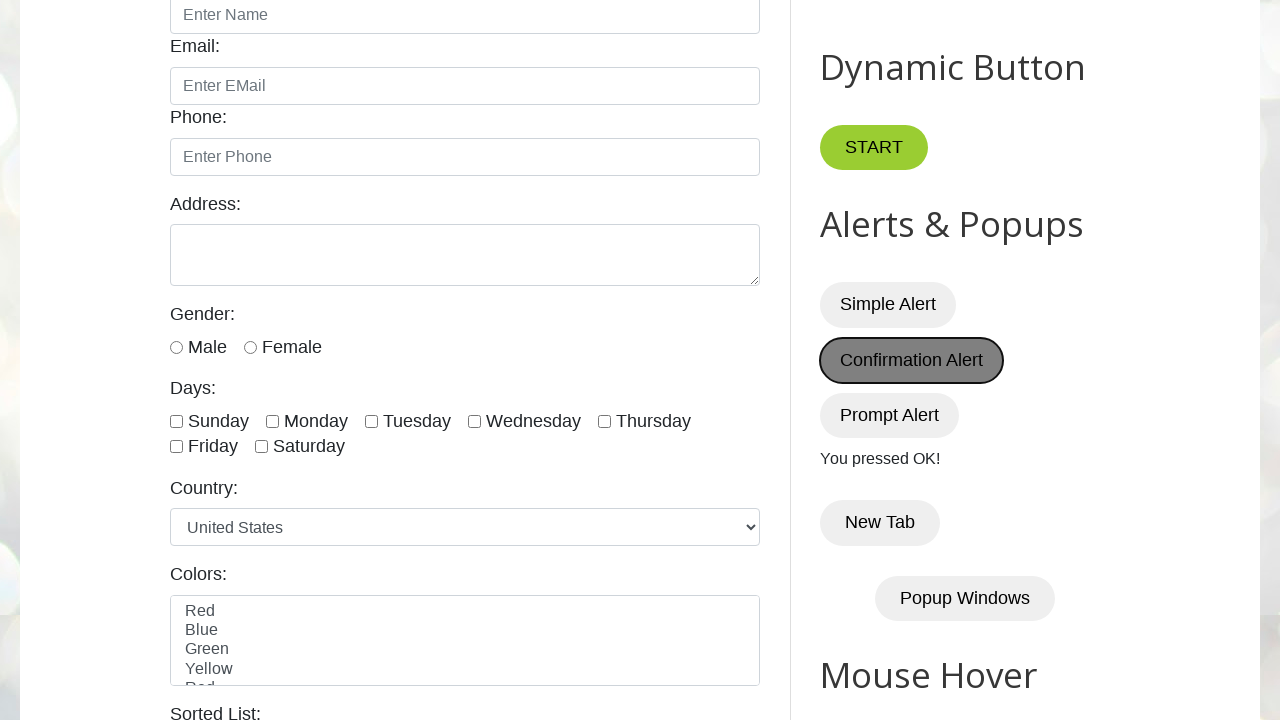

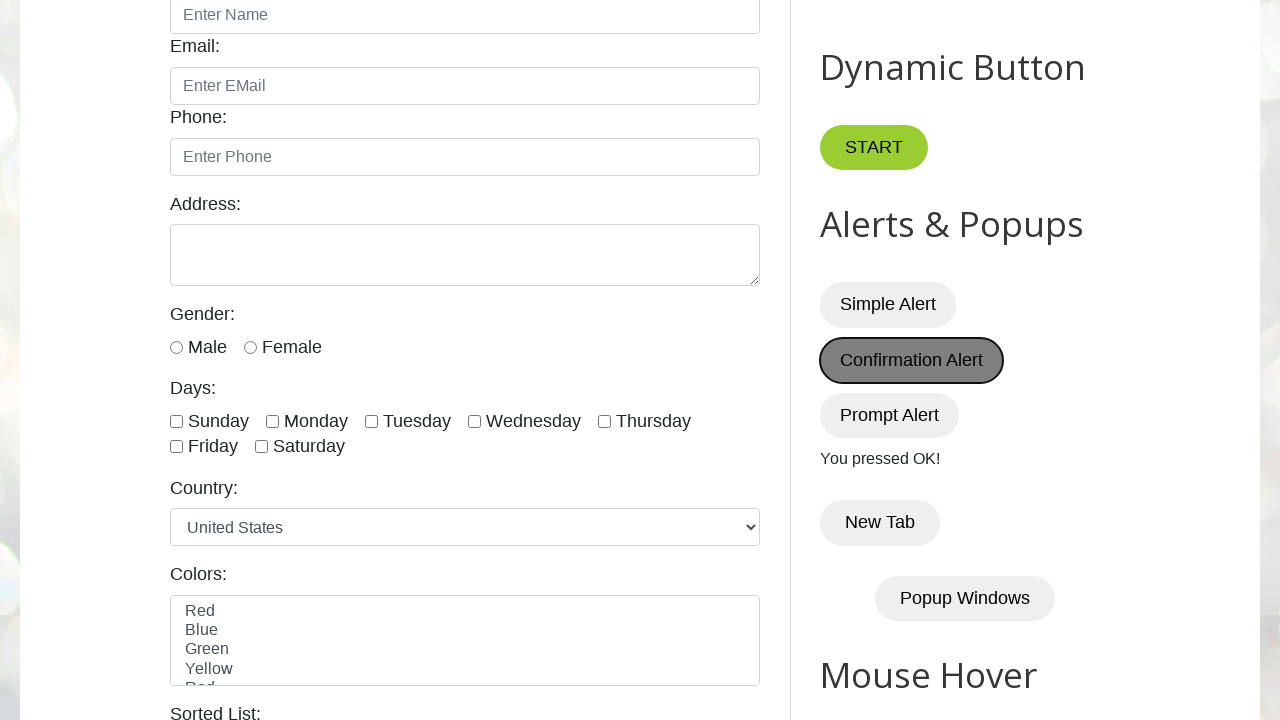